Tests single tab handling by clicking a button to open a popup, then interacting with the Selenium documentation site in the new tab by searching for "Locator Strategies".

Starting URL: https://demo.automationtesting.in/Windows.html

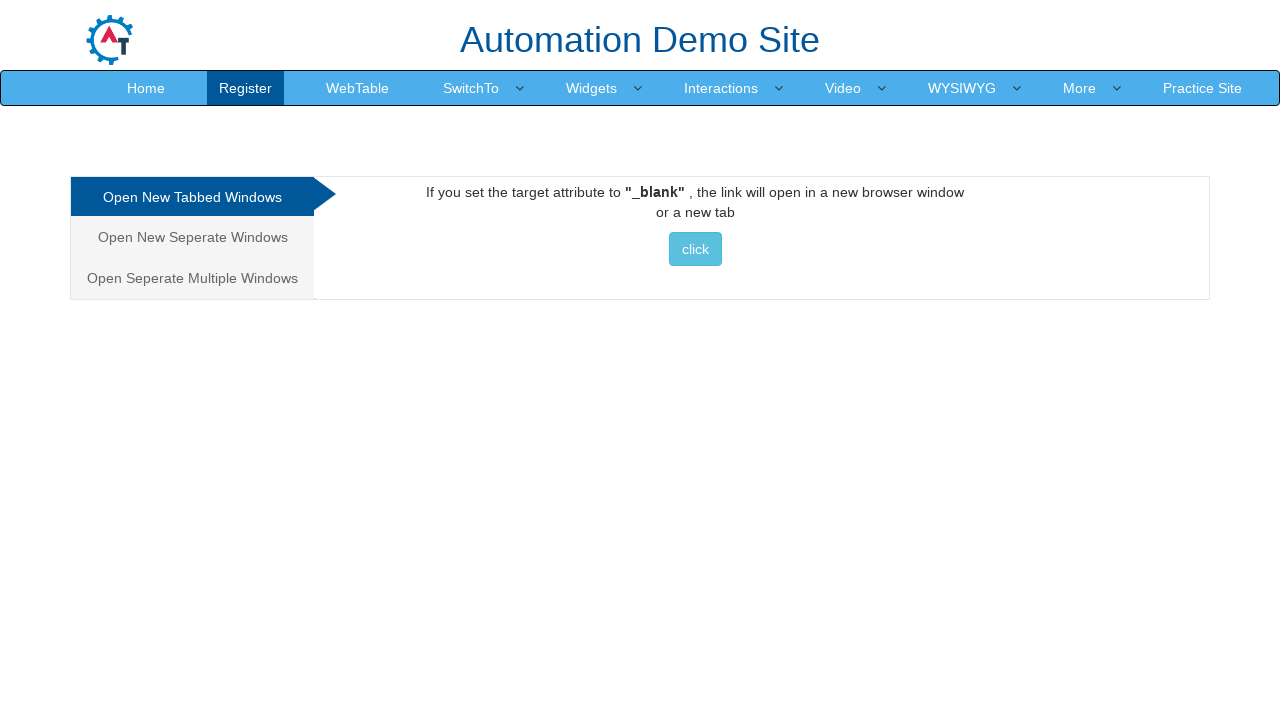

Clicked button to open popup at (695, 249) on button:has-text("click")
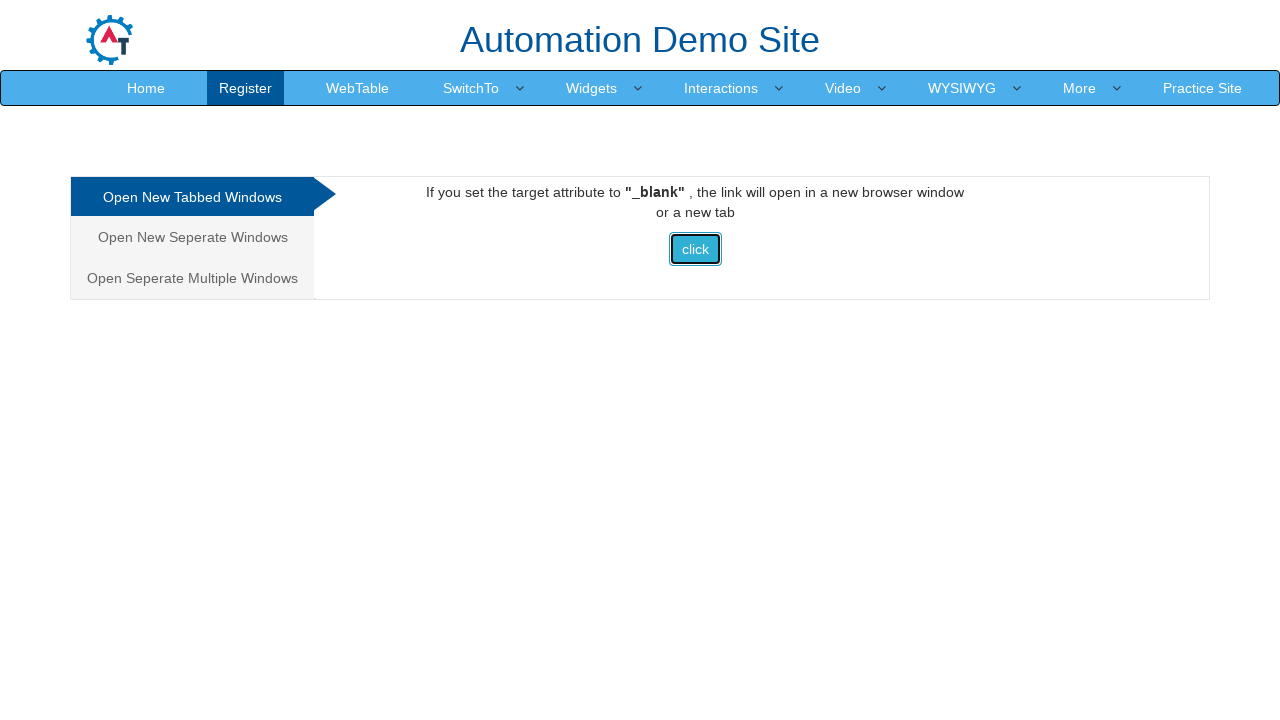

New tab opened and captured
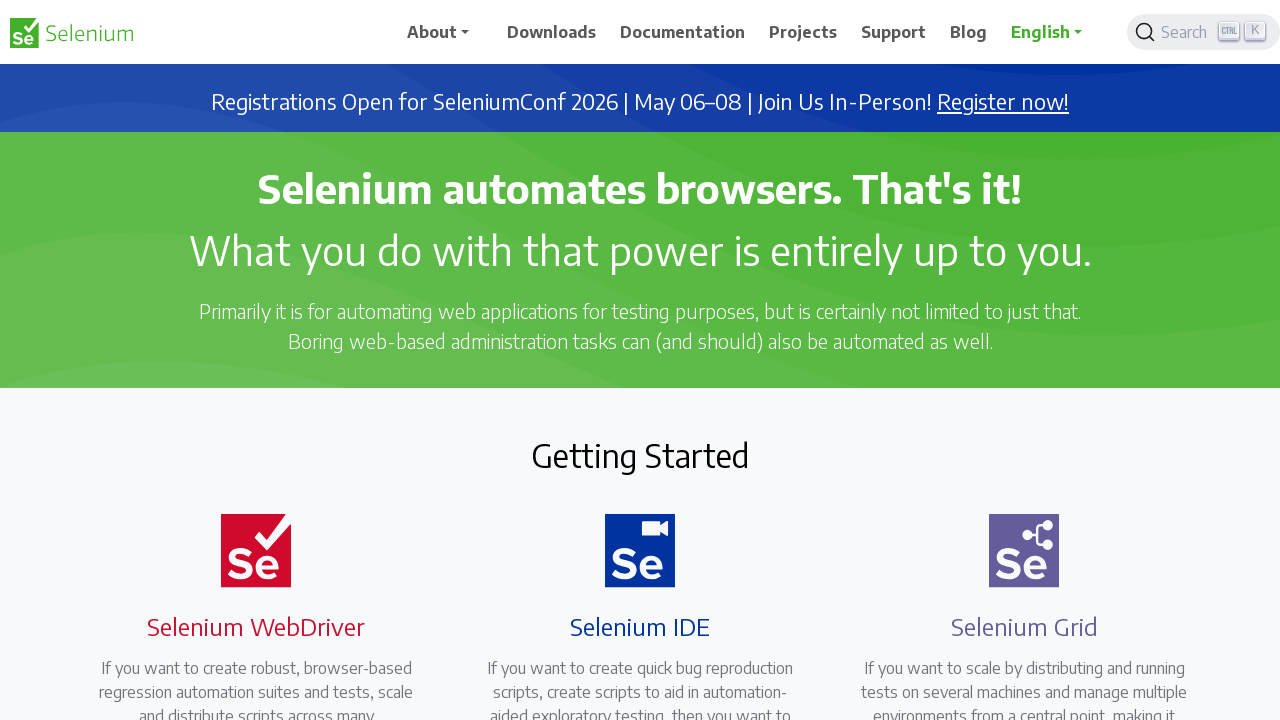

New tab loaded completely
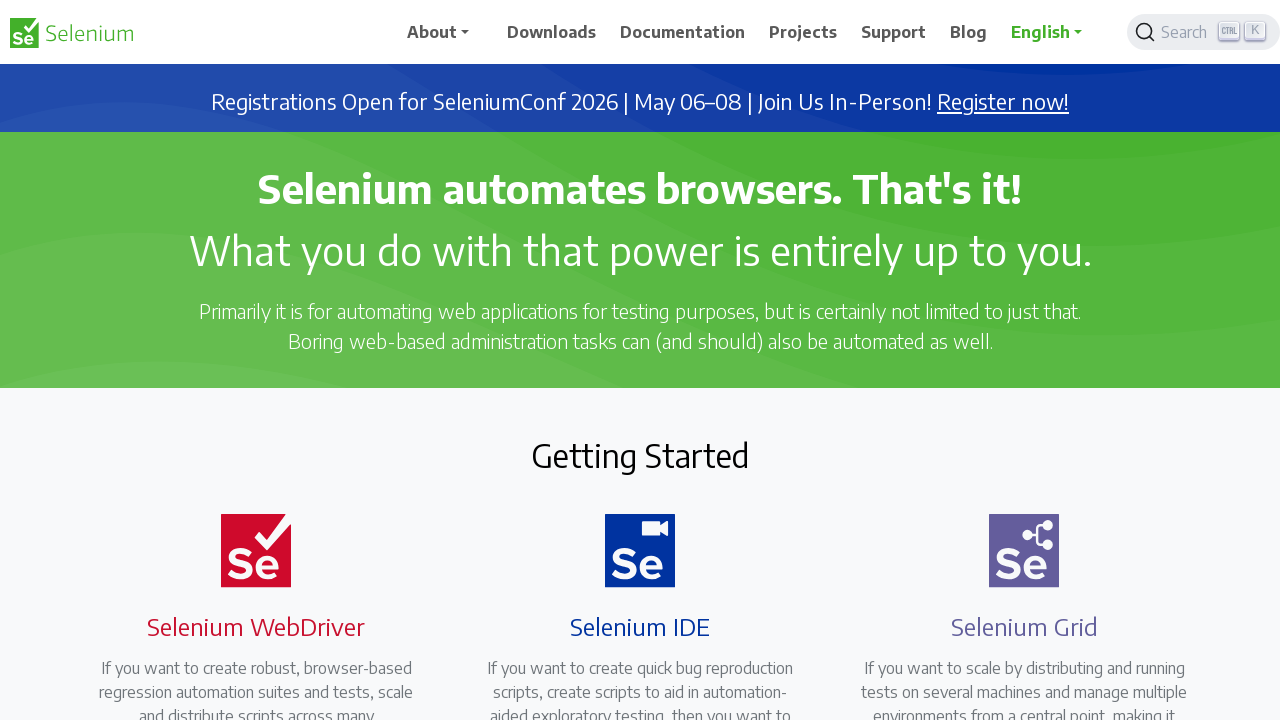

Clicked on Documentation link at (683, 32) on xpath=//span[normalize-space()='Documentation']
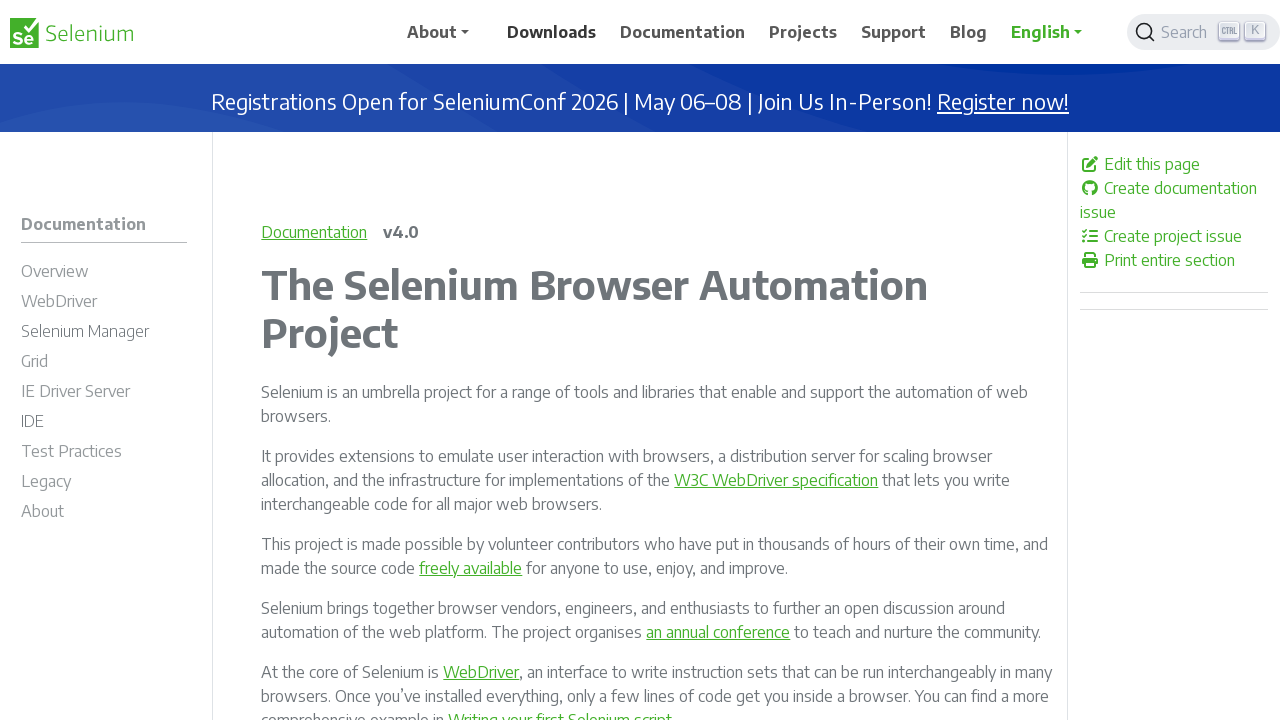

Clicked on search button at (1196, 32) on #docsearch-1
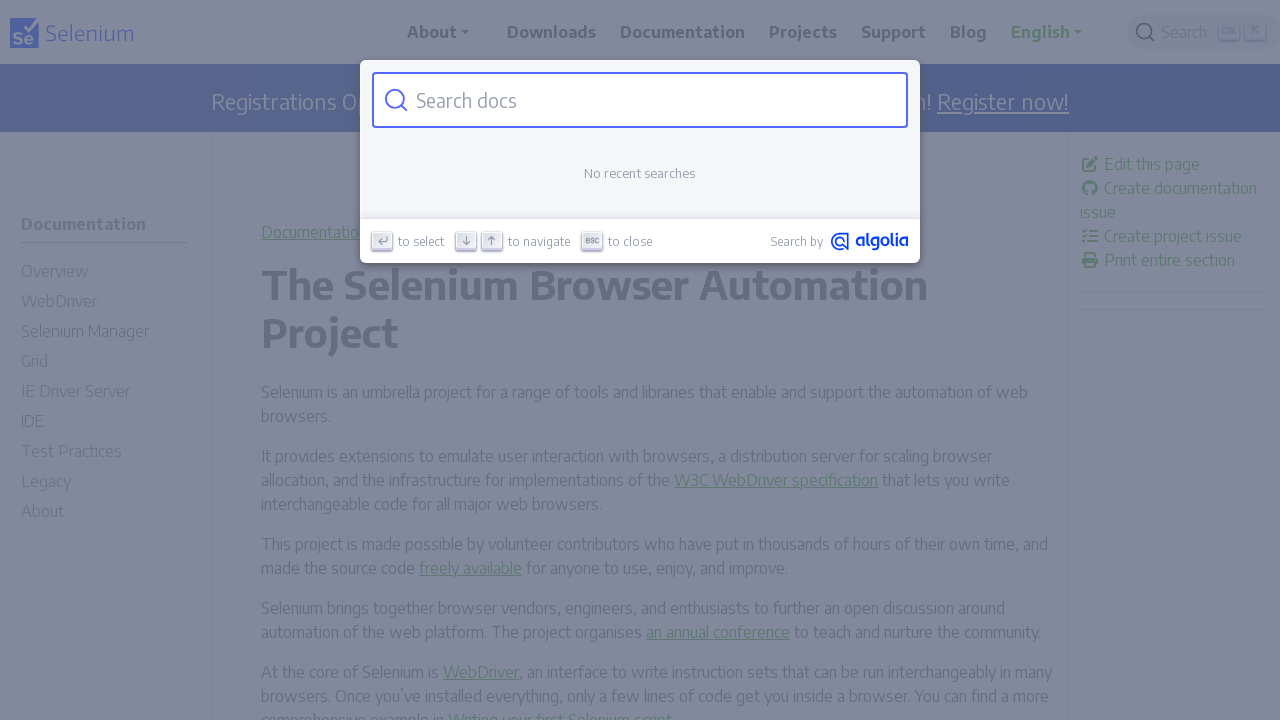

Filled search input with 'Locator Strategies' on #docsearch-input
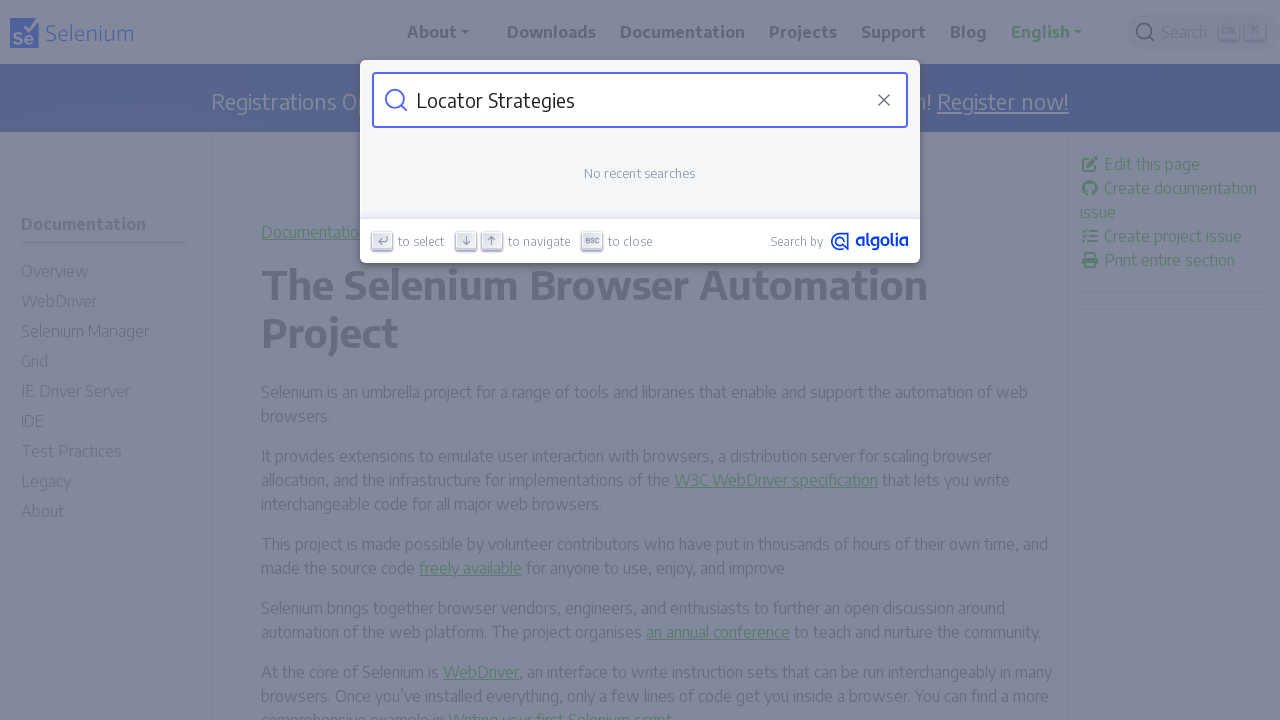

Closed the new tab
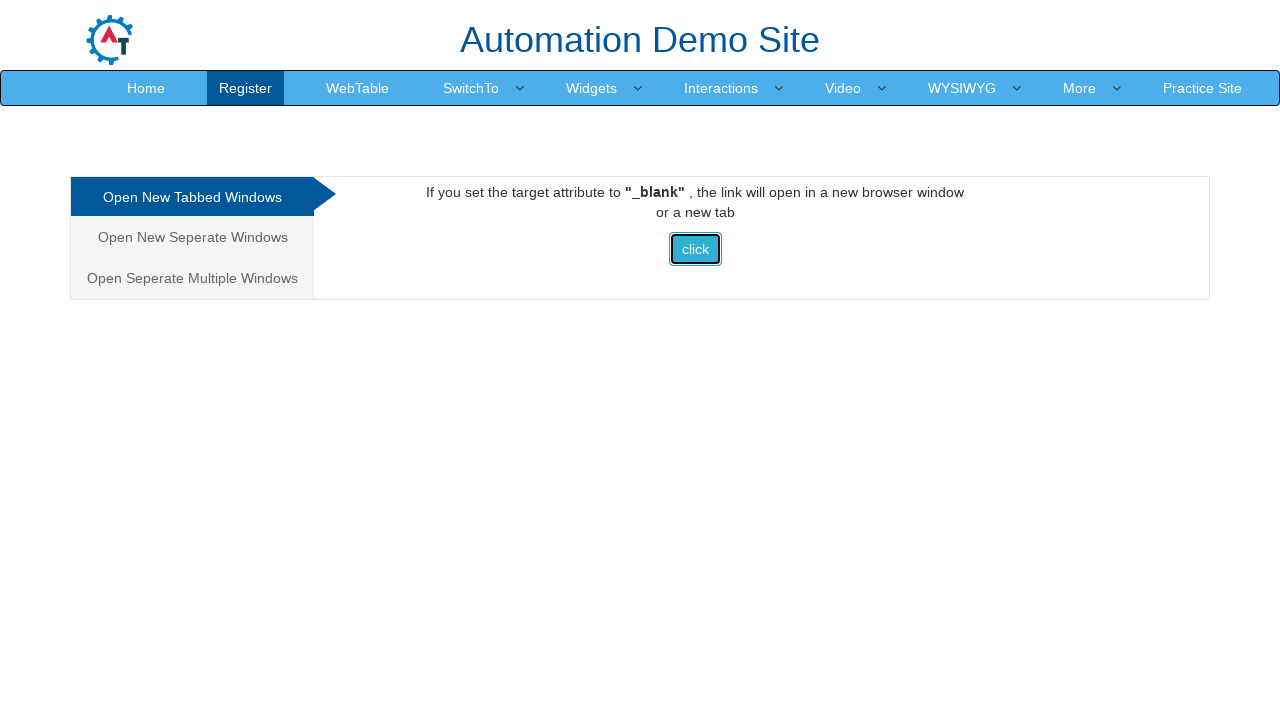

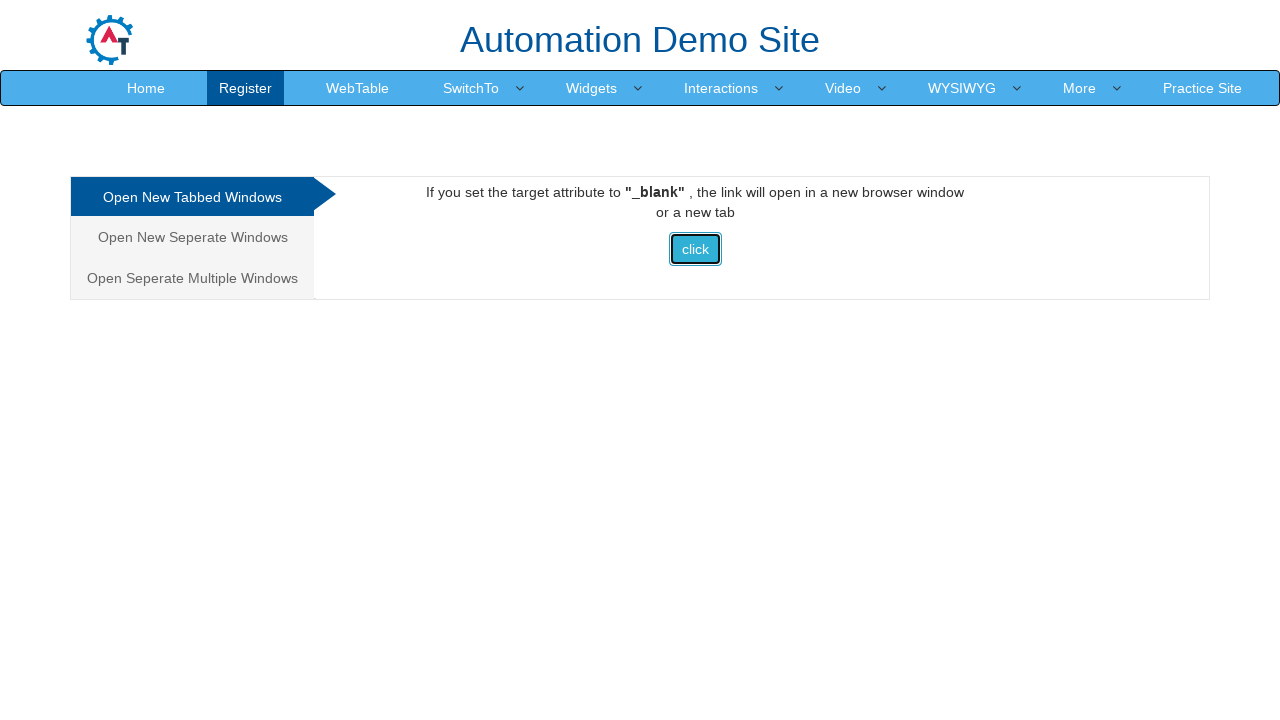